Tests a basic calculator application by performing subtraction, multiplication, division, and concatenation operations with randomly generated numbers and verifying the results

Starting URL: https://testsheepnz.github.io/BasicCalculator.html

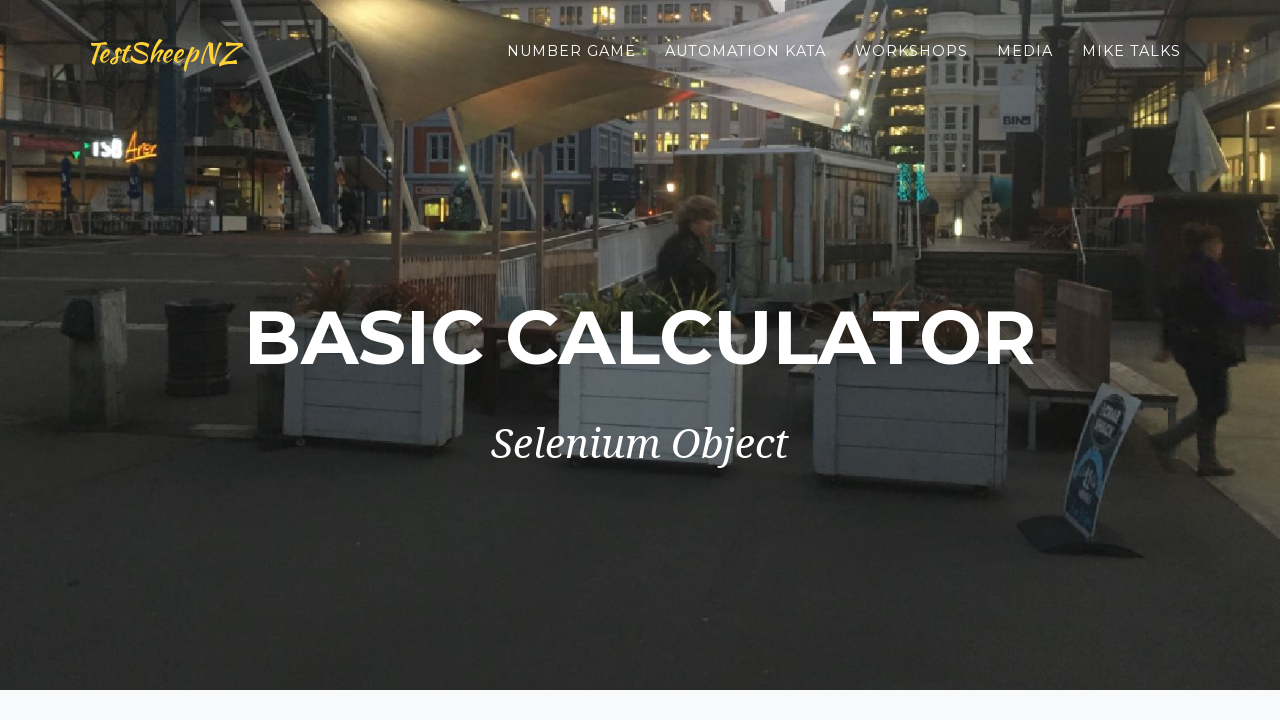

Clicked integer select button at (376, 428) on #integerSelect
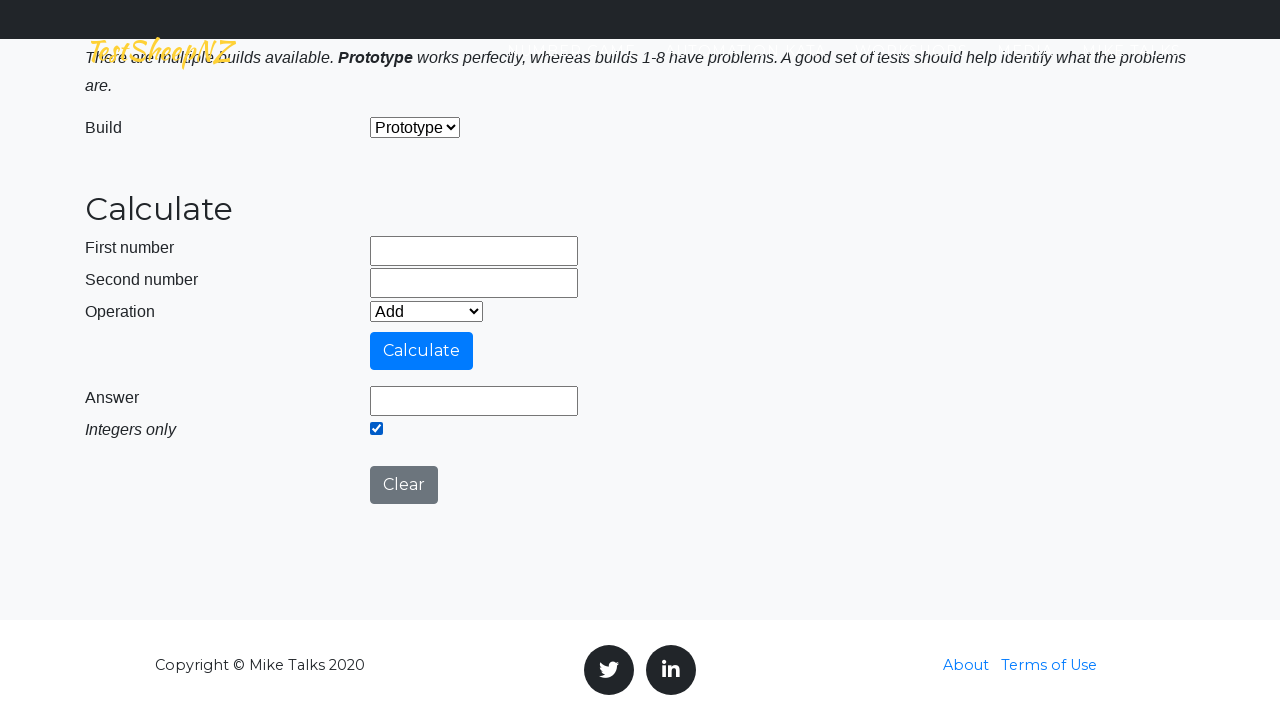

Filled number1 field with 26 on #number1Field
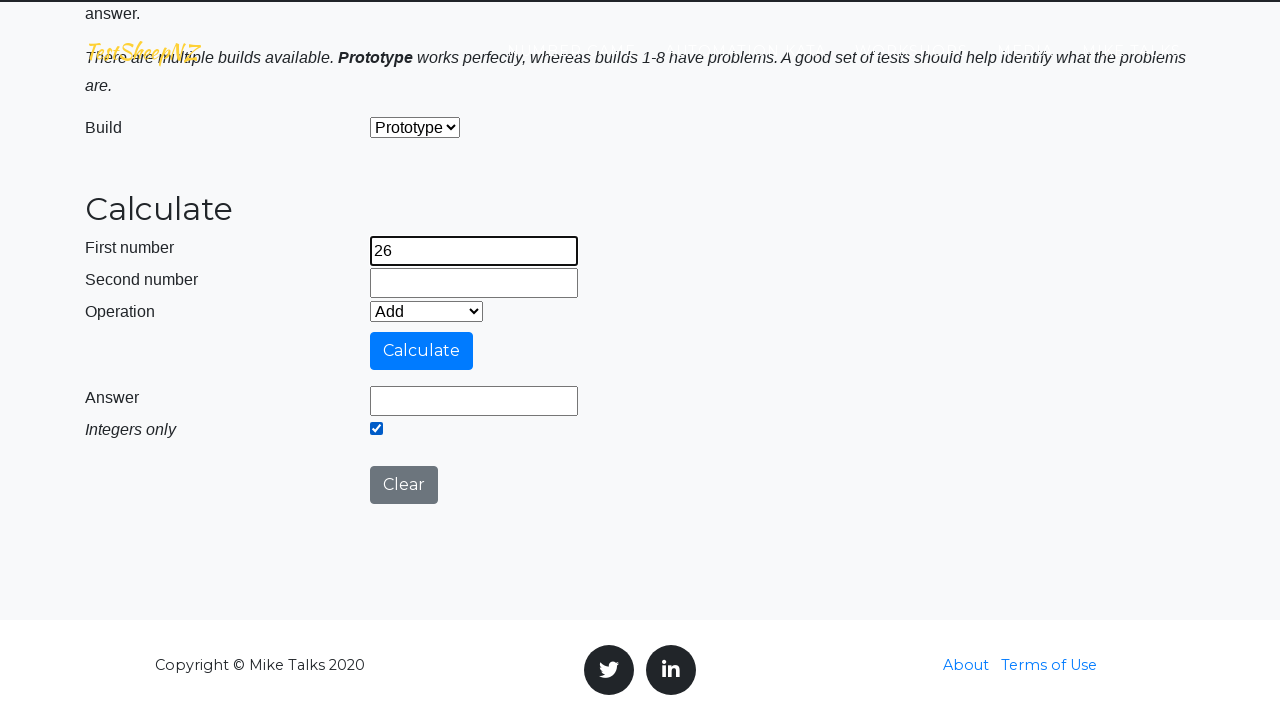

Filled number2 field with 31 on #number2Field
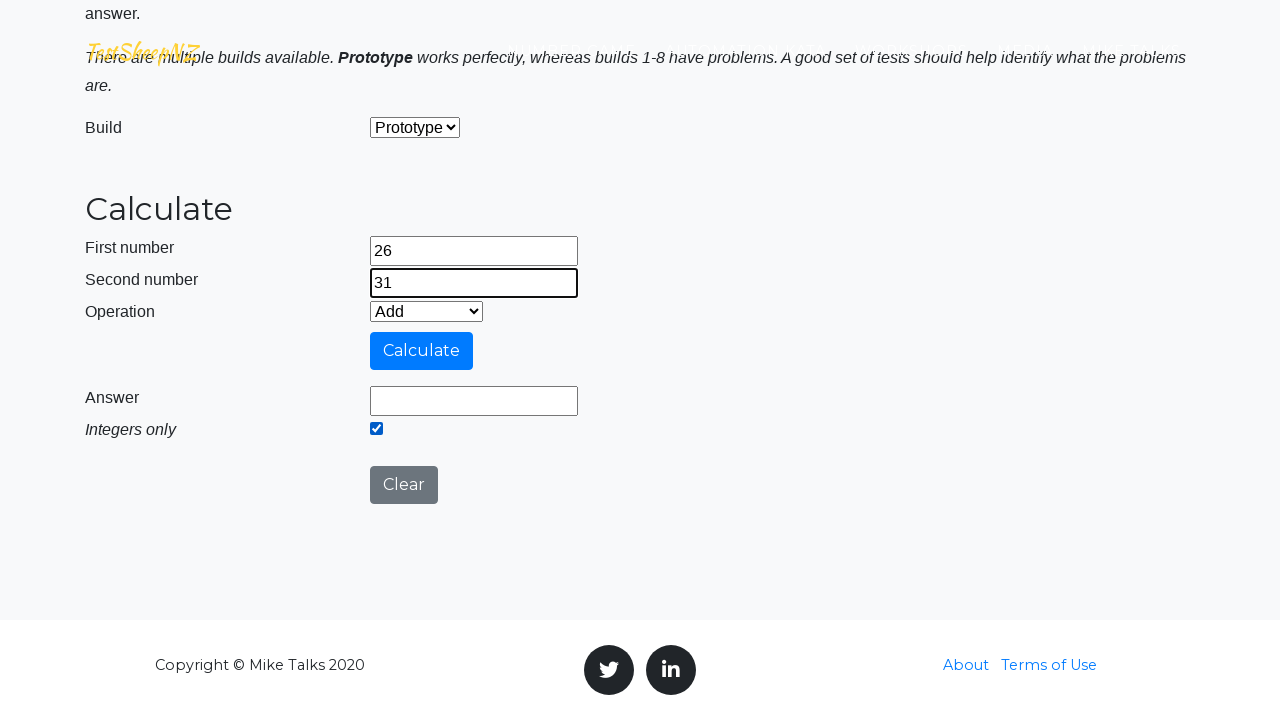

Selected subtraction operation on #selectOperationDropdown
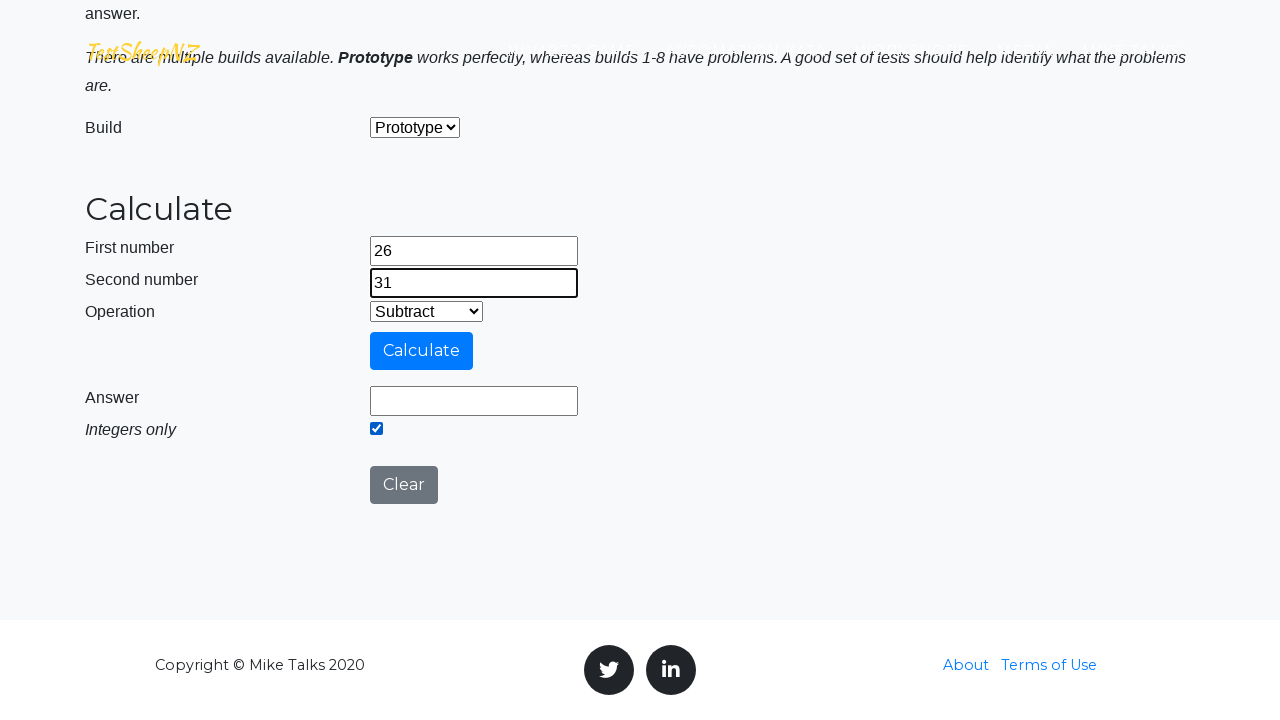

Clicked calculate button for subtraction at (422, 351) on #calculateButton
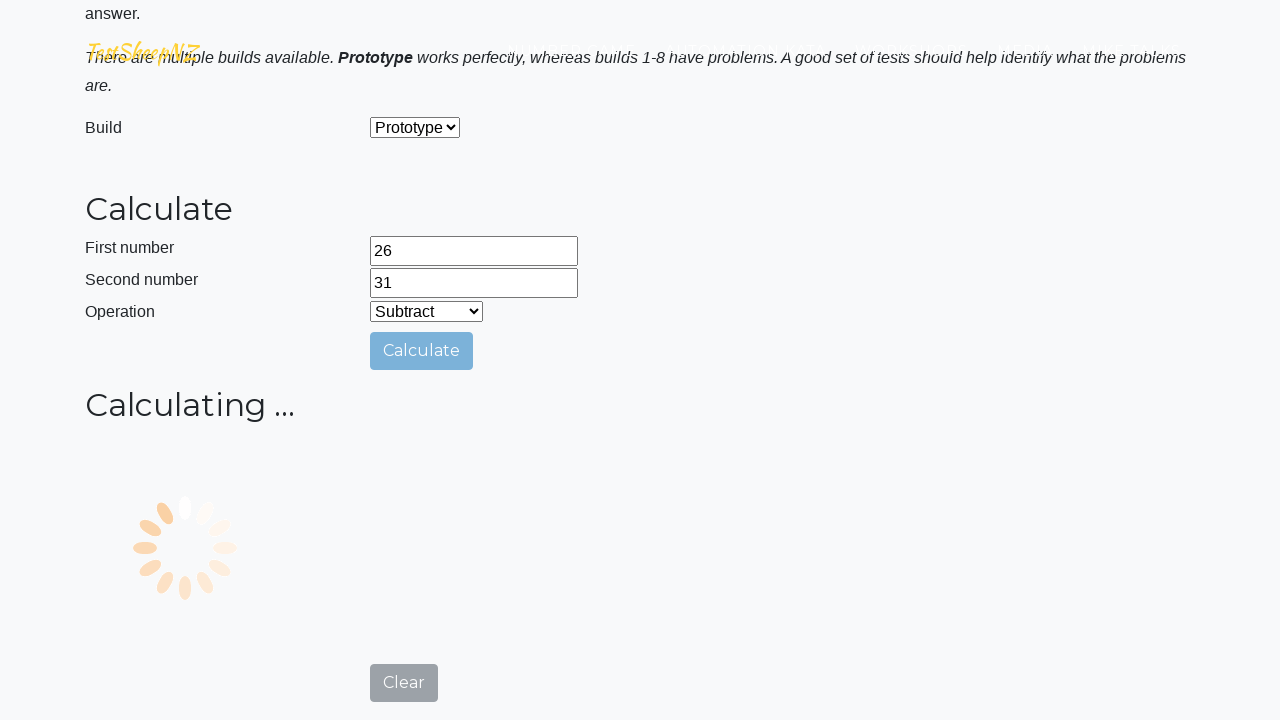

Waited 1000ms for subtraction result
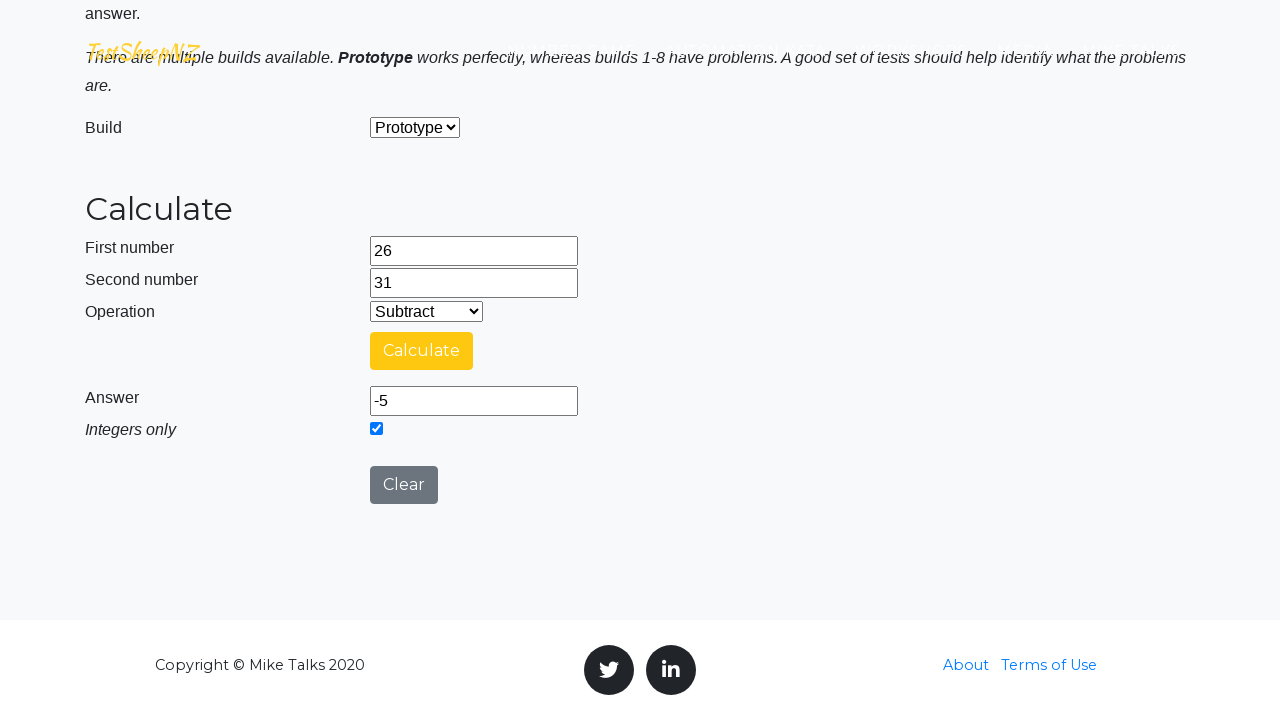

Clicked integer select button at (376, 428) on #integerSelect
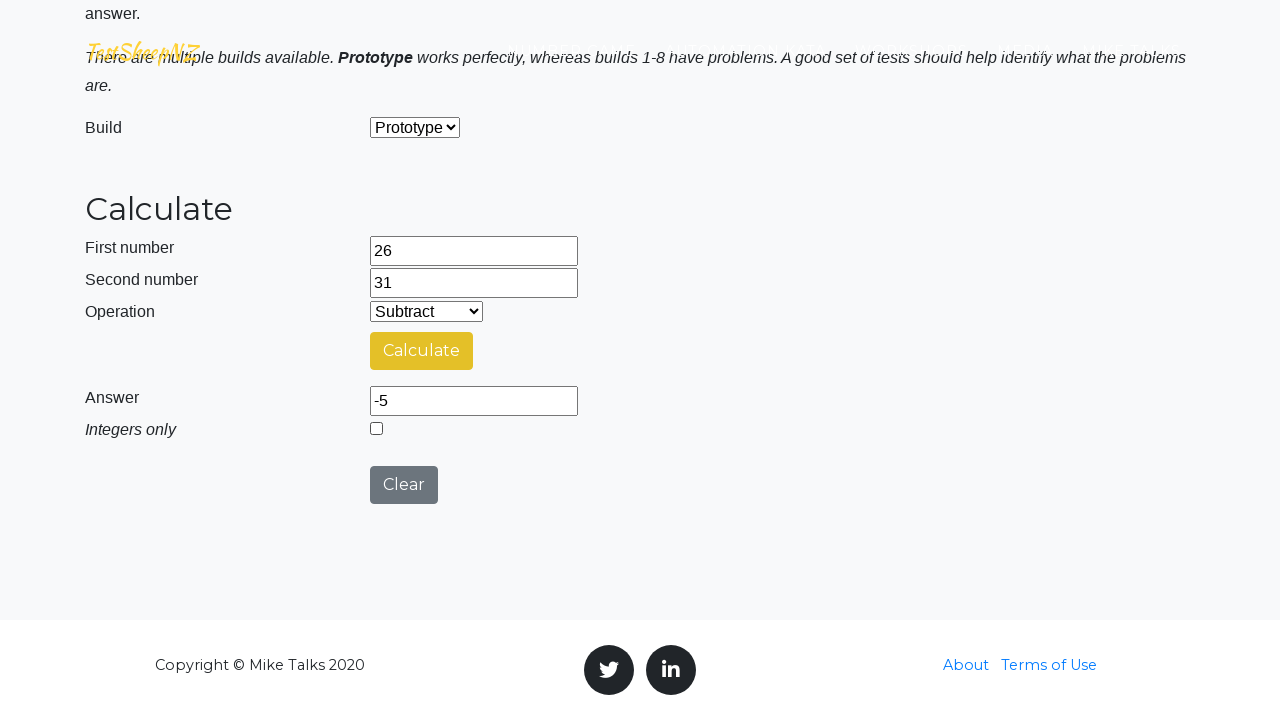

Cleared number1 field on #number1Field
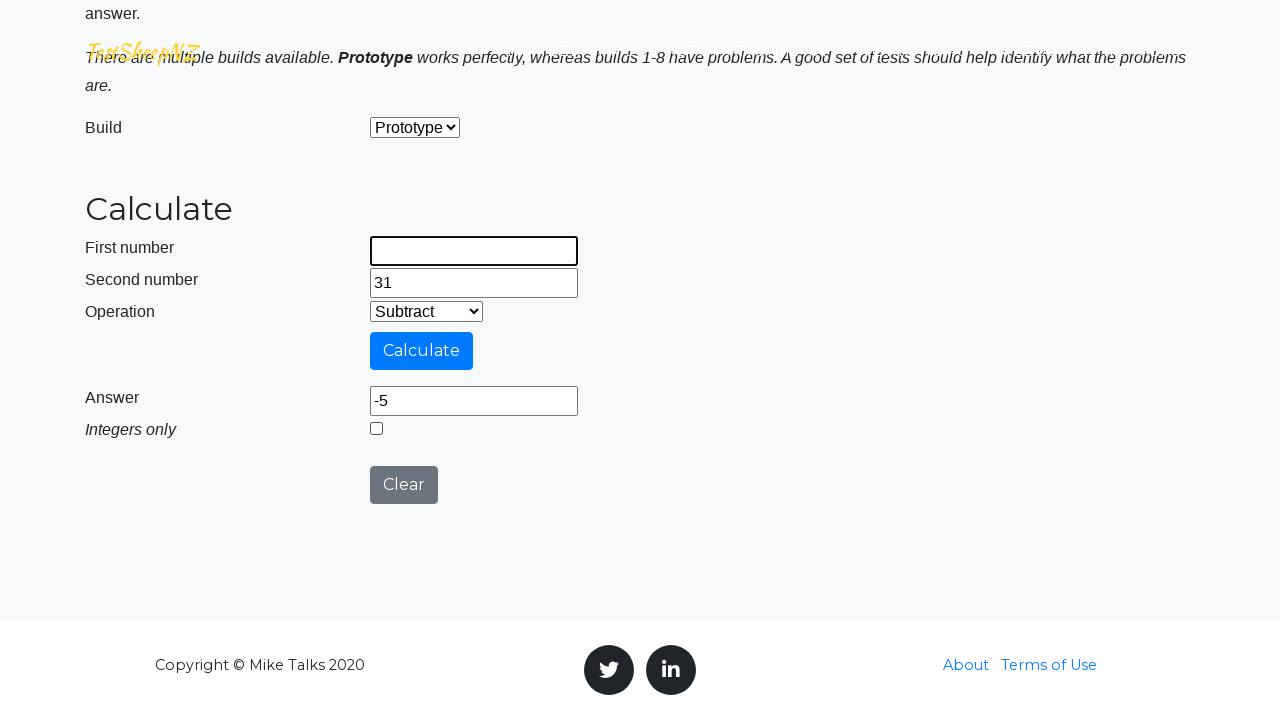

Filled number1 field with 26 on #number1Field
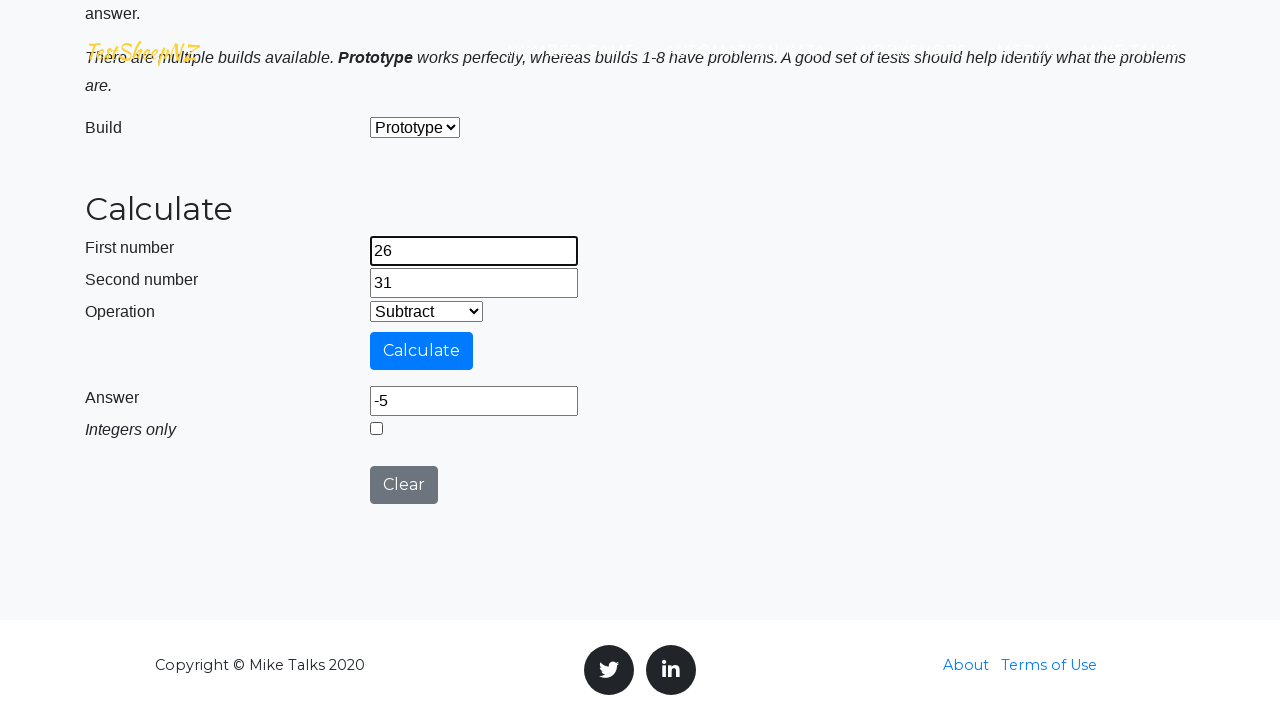

Cleared number2 field on #number2Field
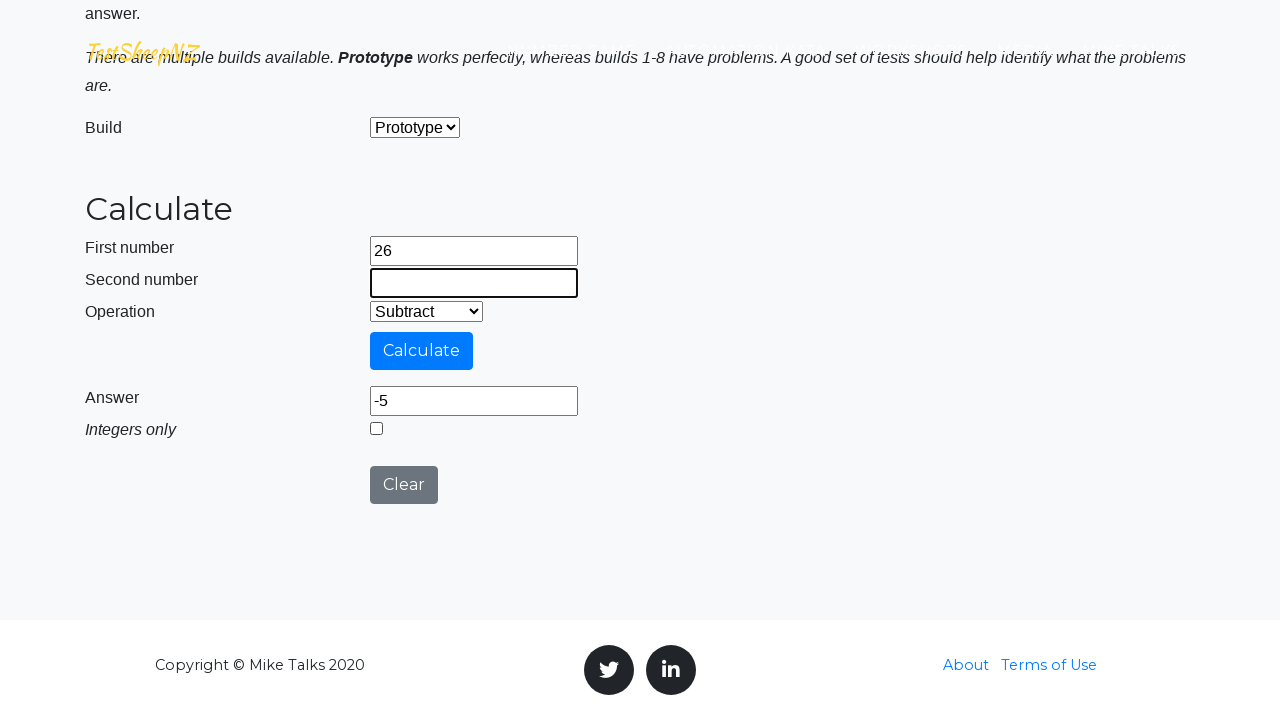

Filled number2 field with 31 on #number2Field
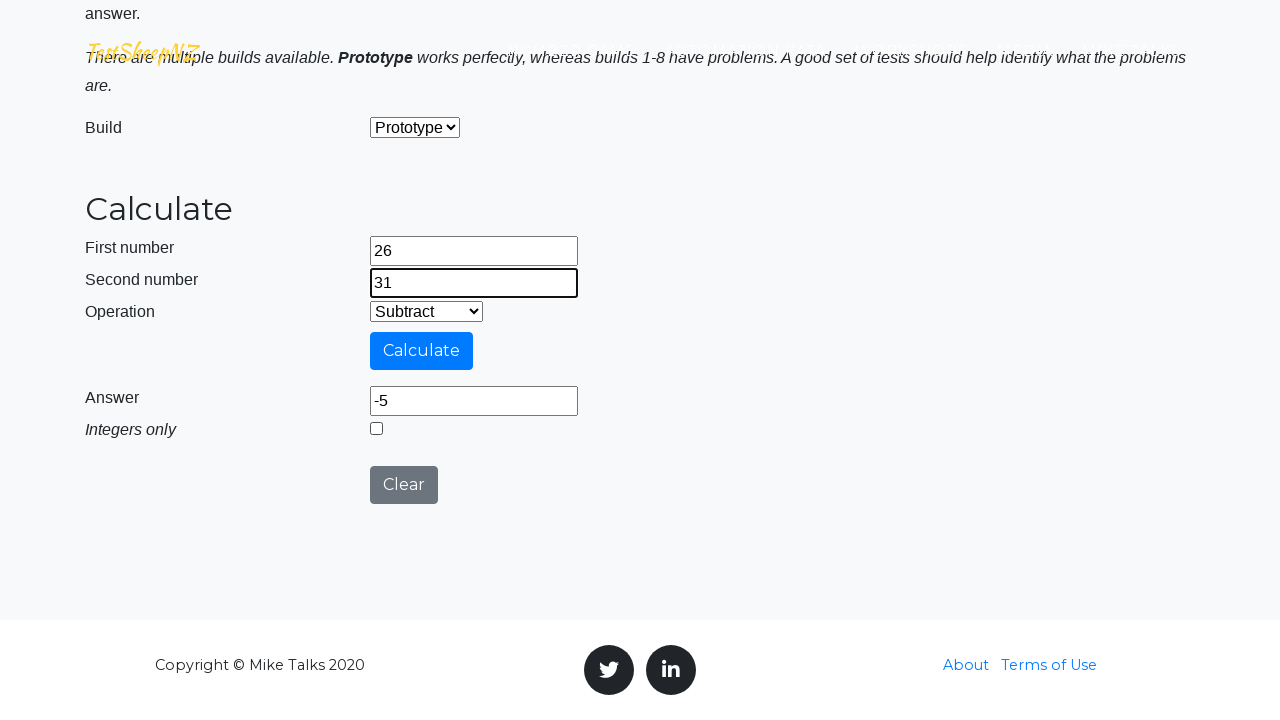

Selected multiplication operation on #selectOperationDropdown
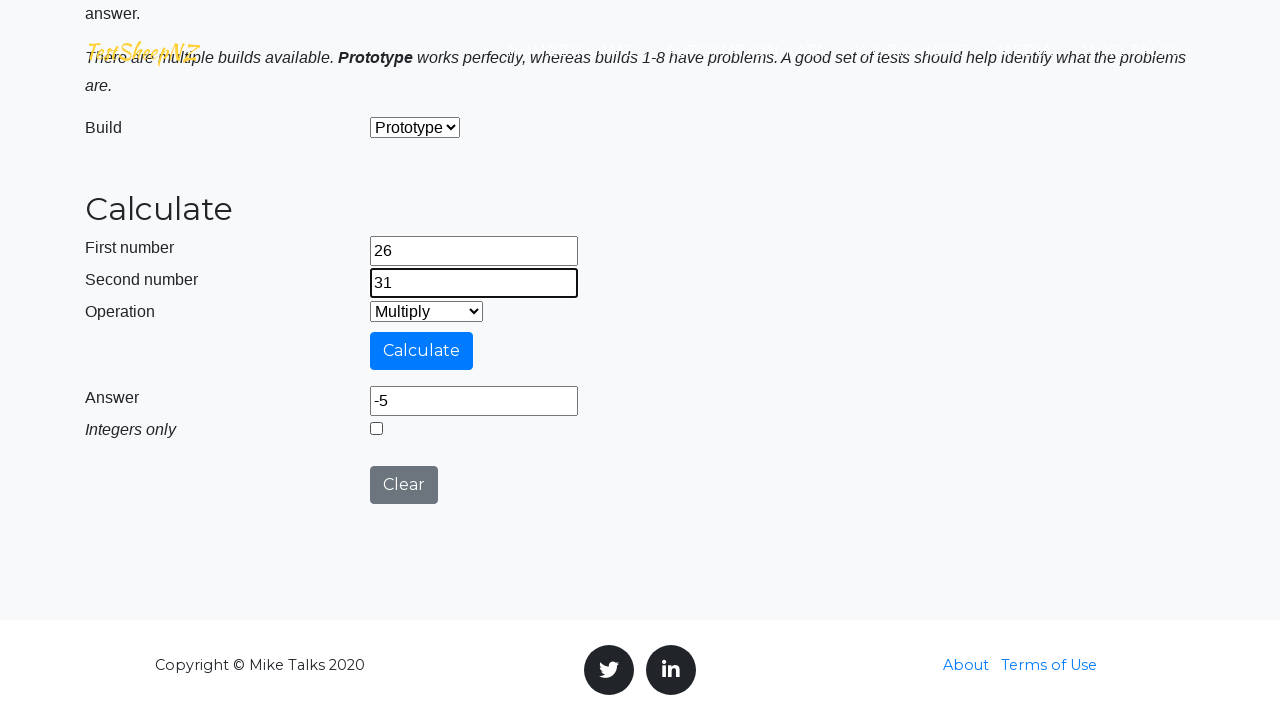

Clicked calculate button for multiplication at (422, 351) on #calculateButton
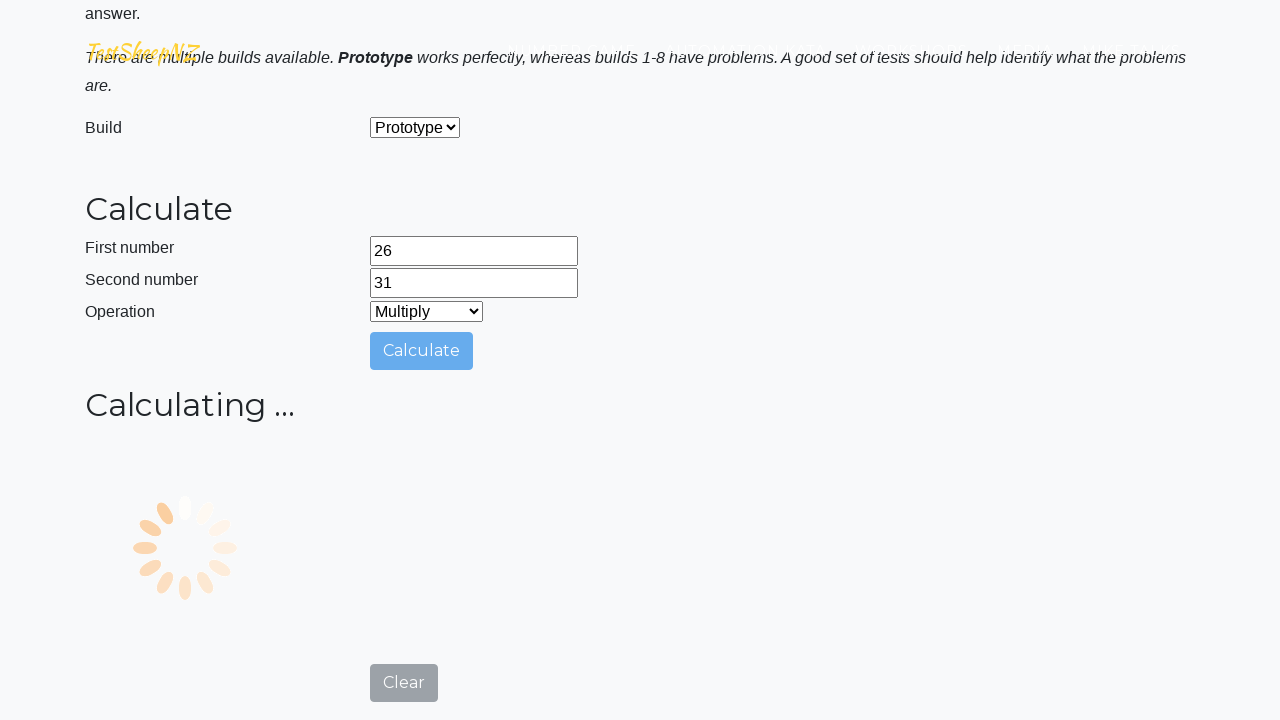

Waited 1000ms for multiplication result
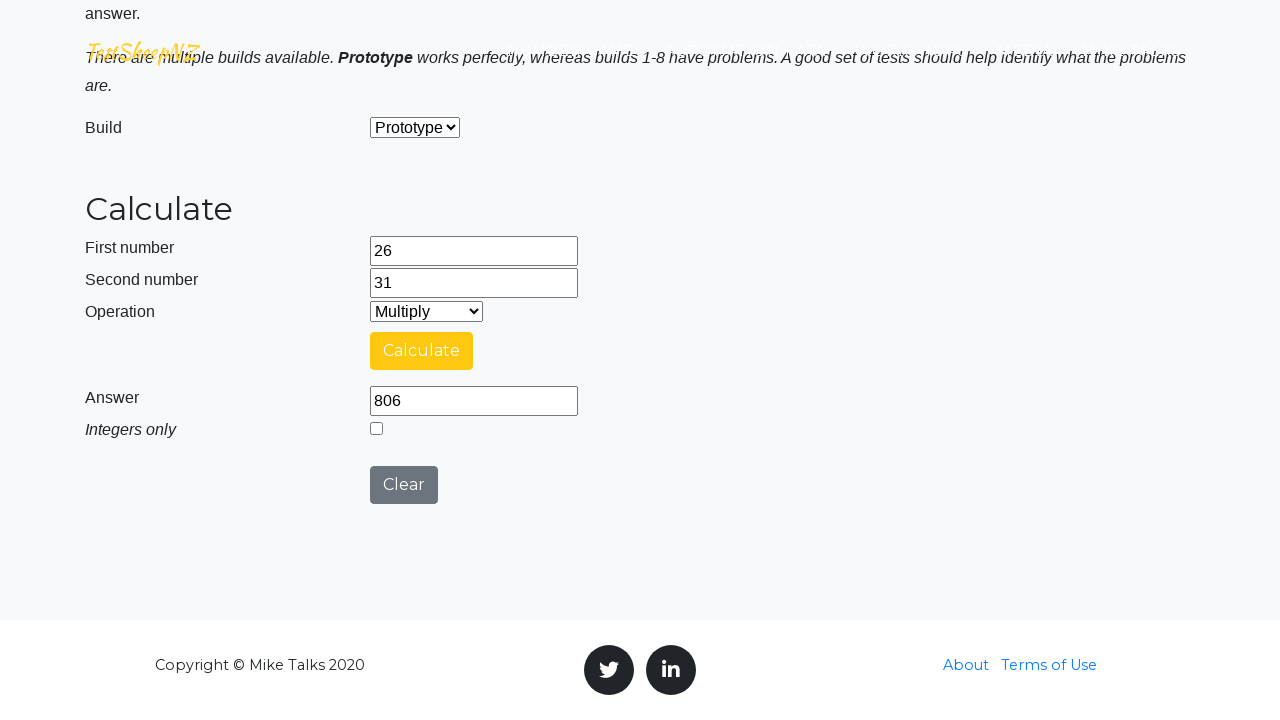

Clicked integer select button at (376, 428) on #integerSelect
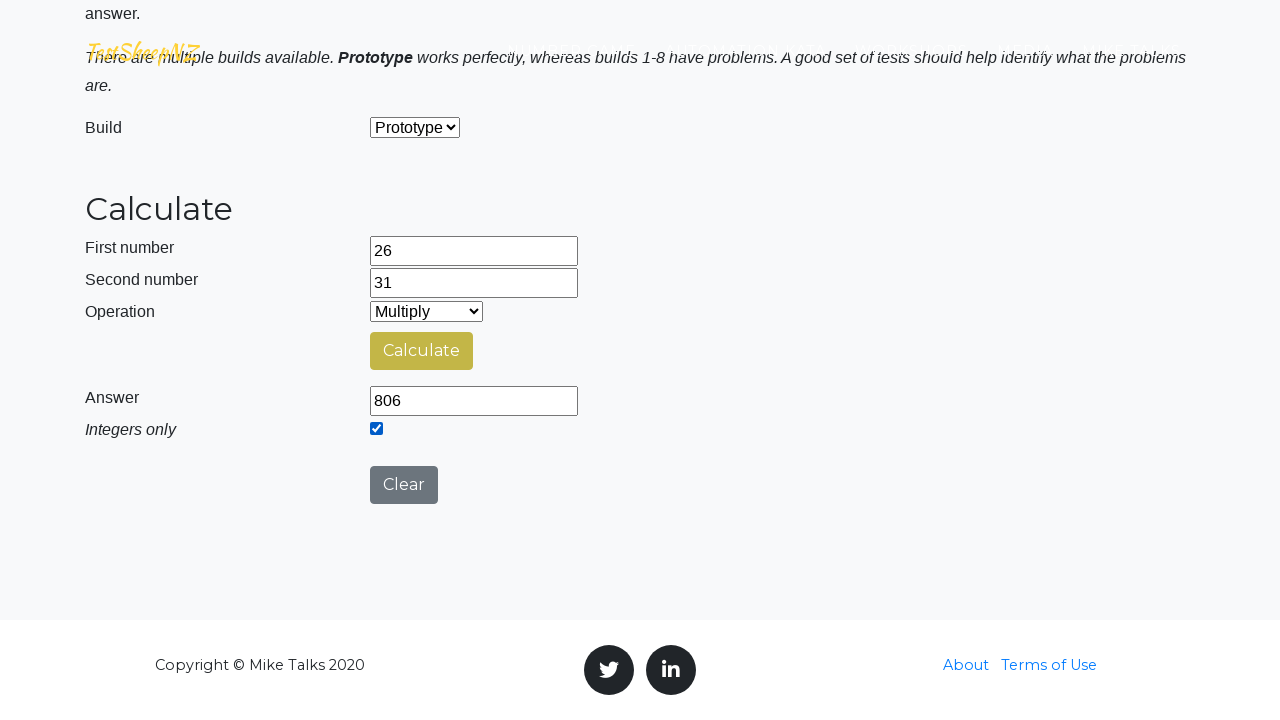

Cleared number1 field on #number1Field
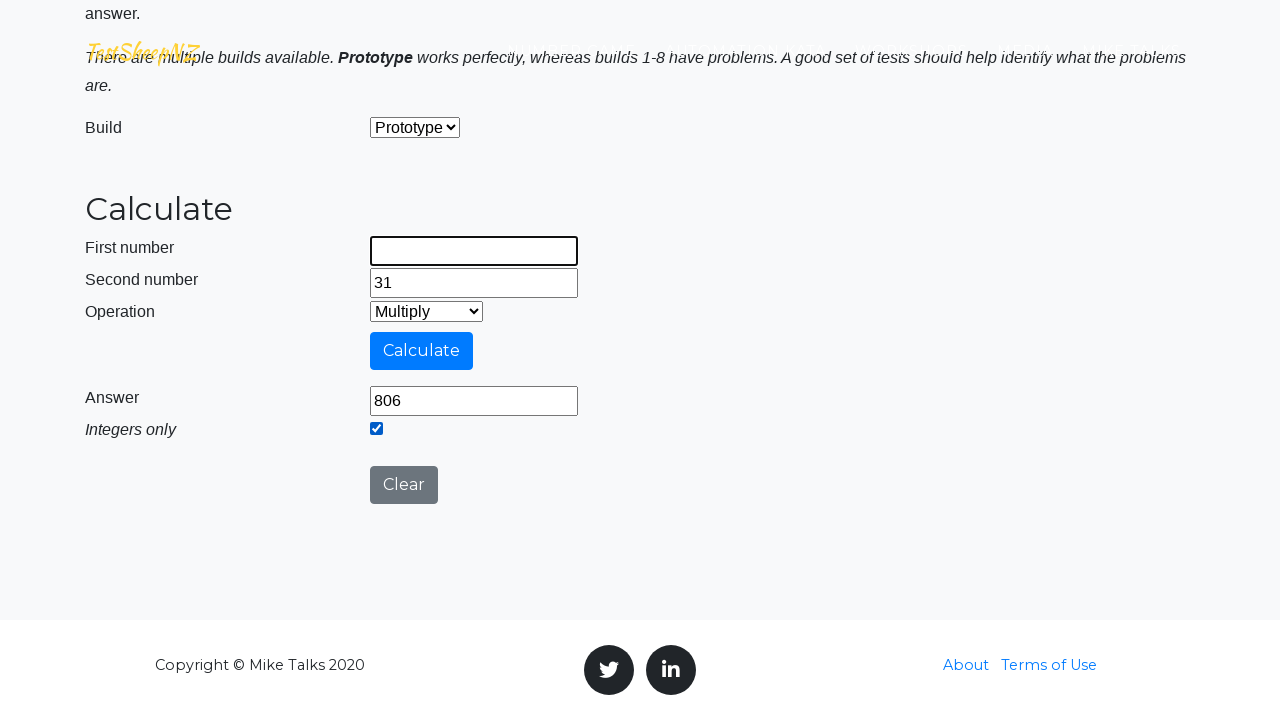

Filled number1 field with 26 on #number1Field
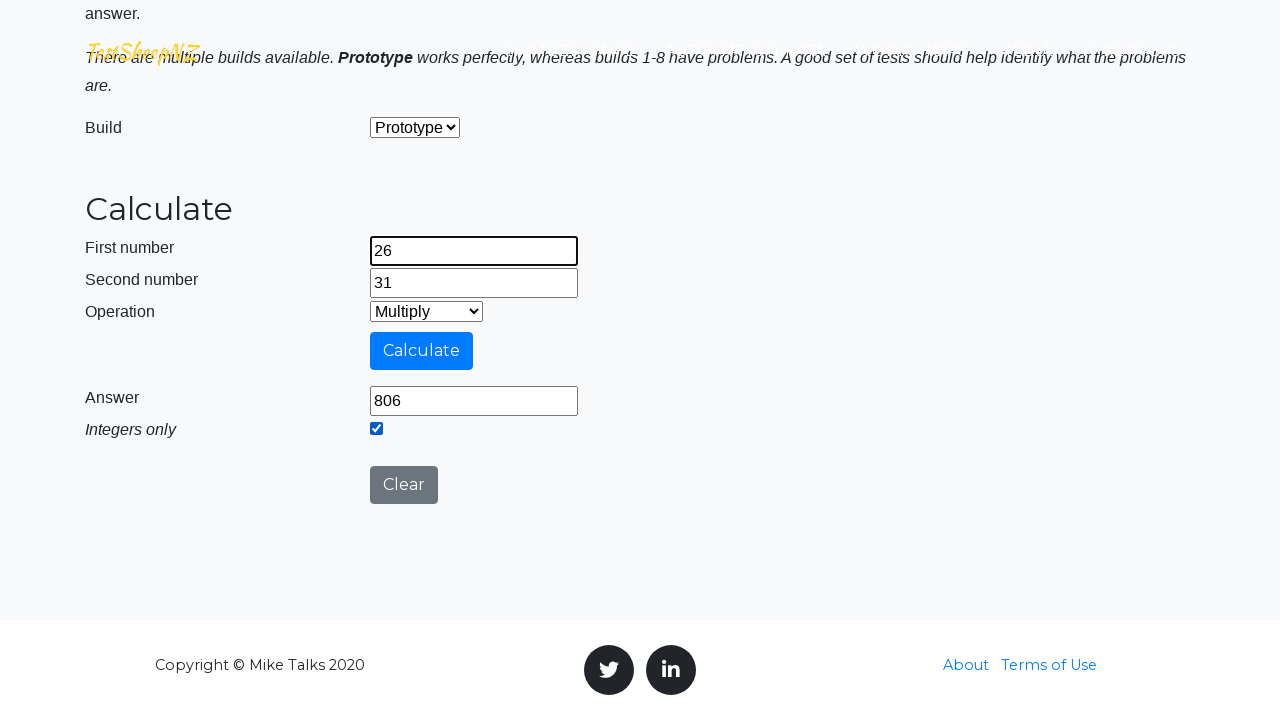

Cleared number2 field on #number2Field
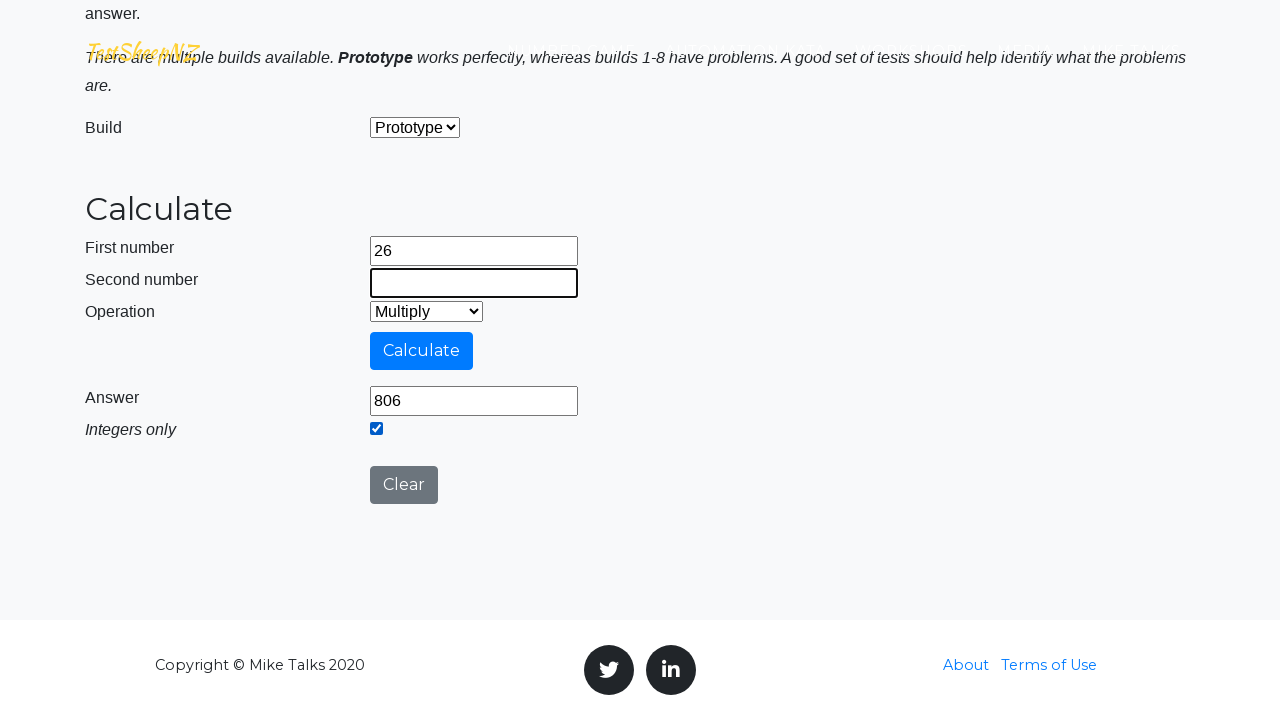

Filled number2 field with 31 on #number2Field
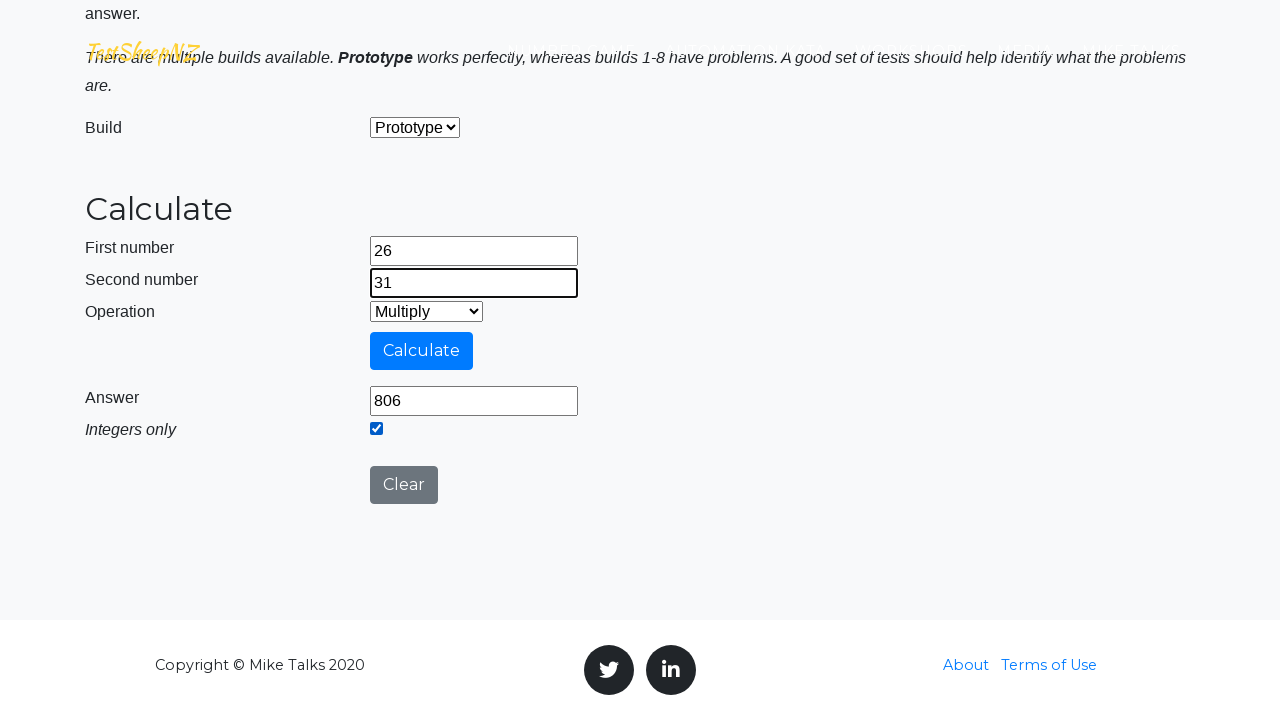

Selected division operation on #selectOperationDropdown
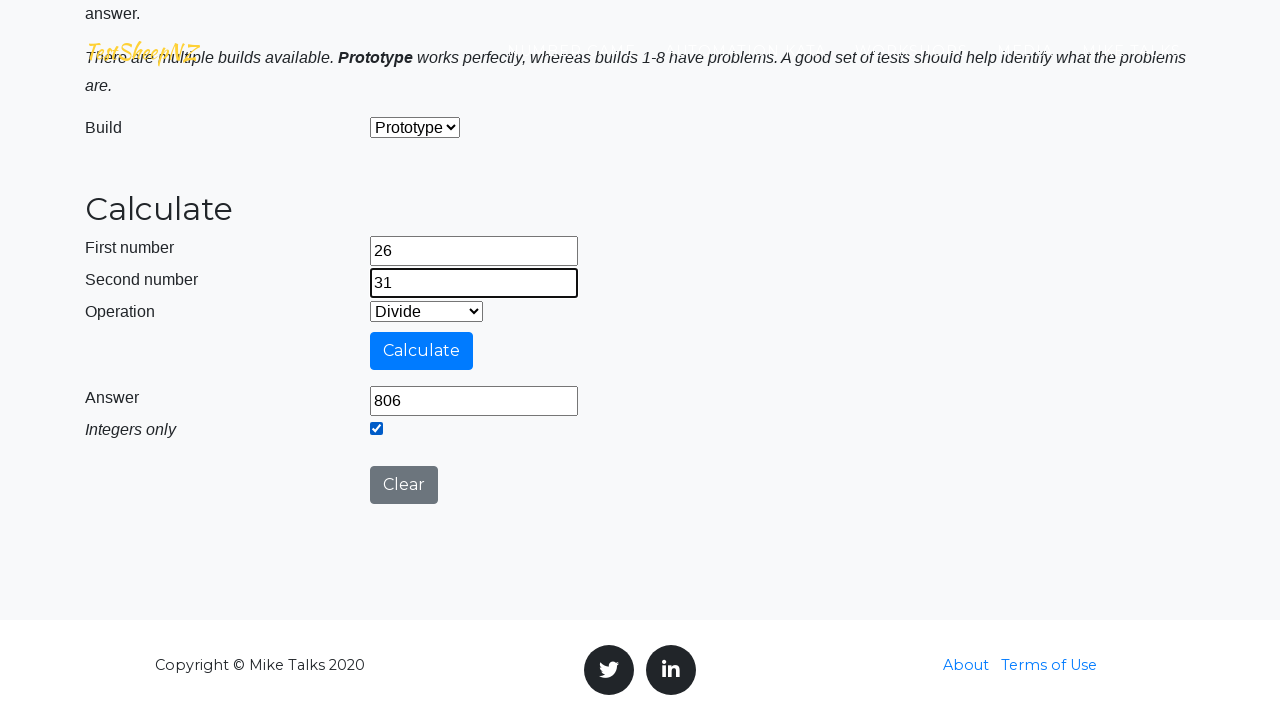

Clicked calculate button for division at (422, 351) on #calculateButton
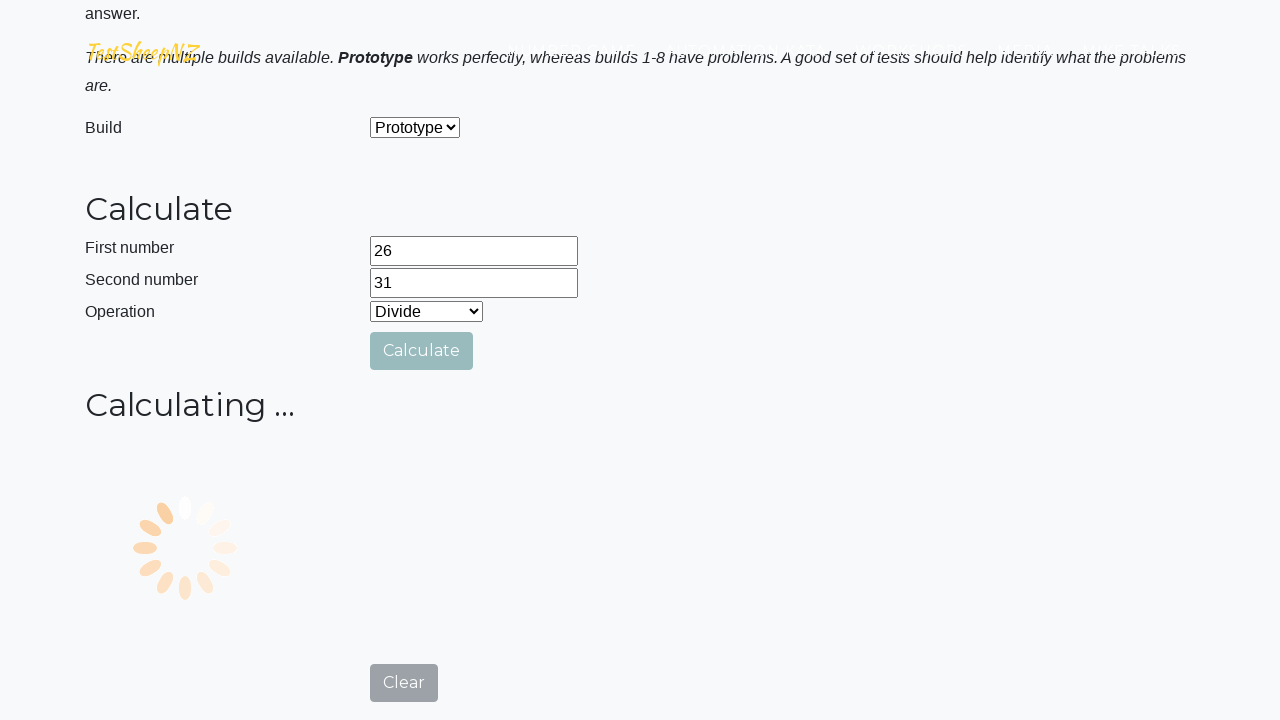

Waited 1000ms for division result
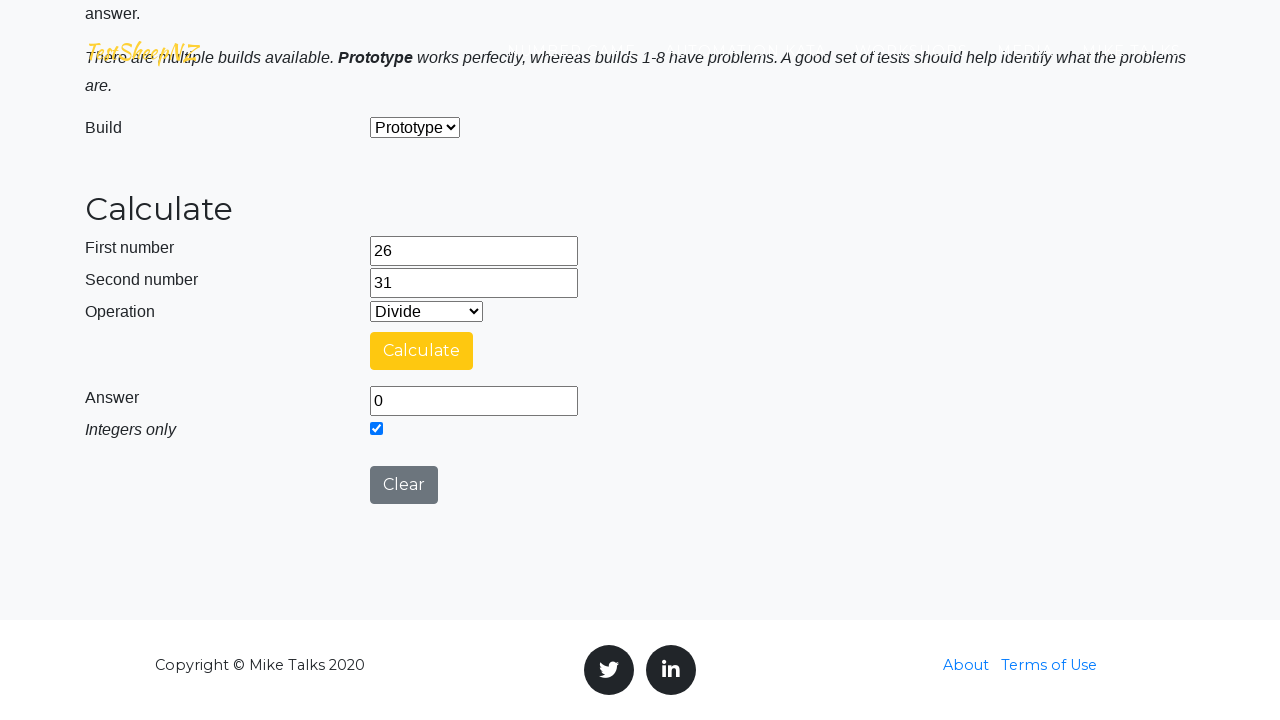

Clicked integer select button at (376, 428) on #integerSelect
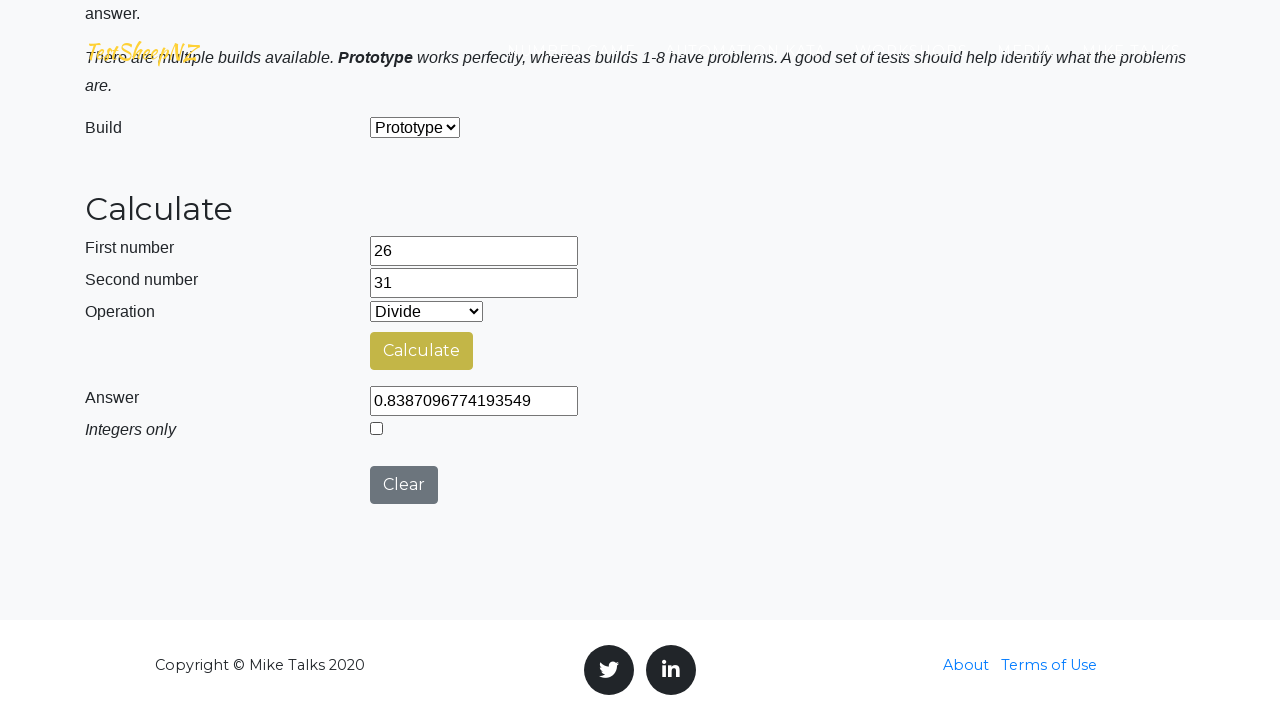

Cleared number1 field on #number1Field
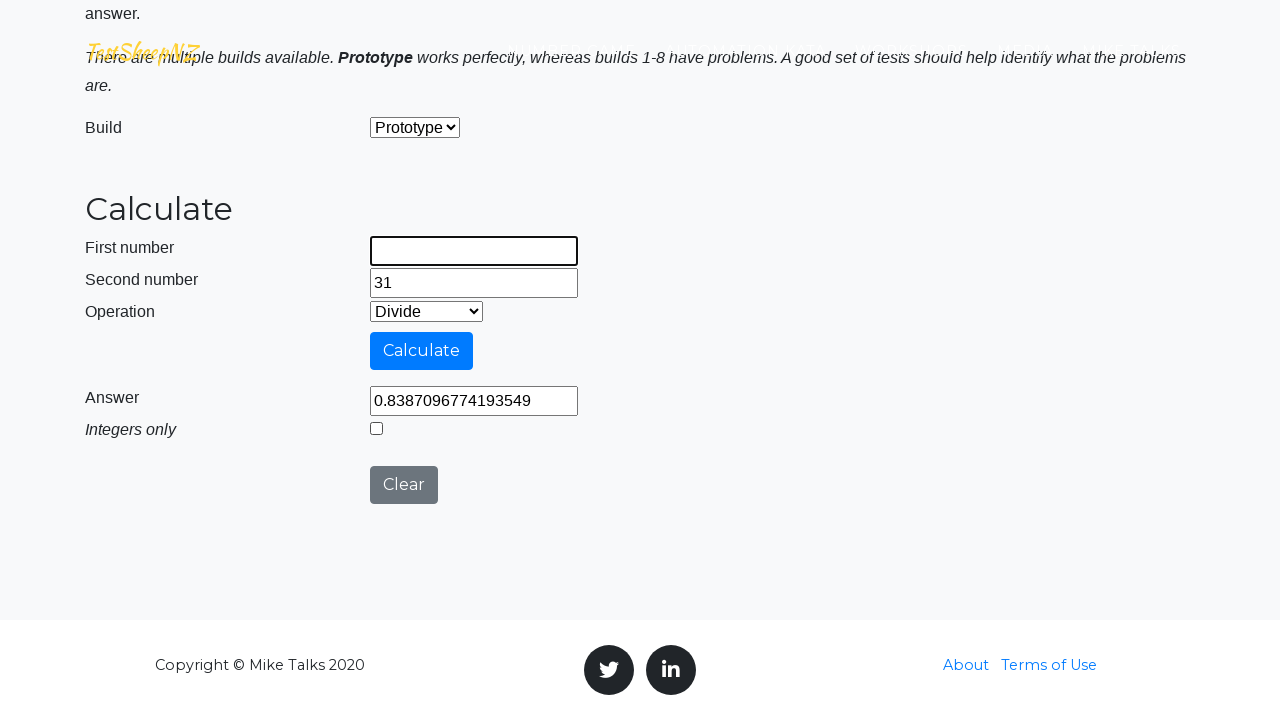

Filled number1 field with 26 on #number1Field
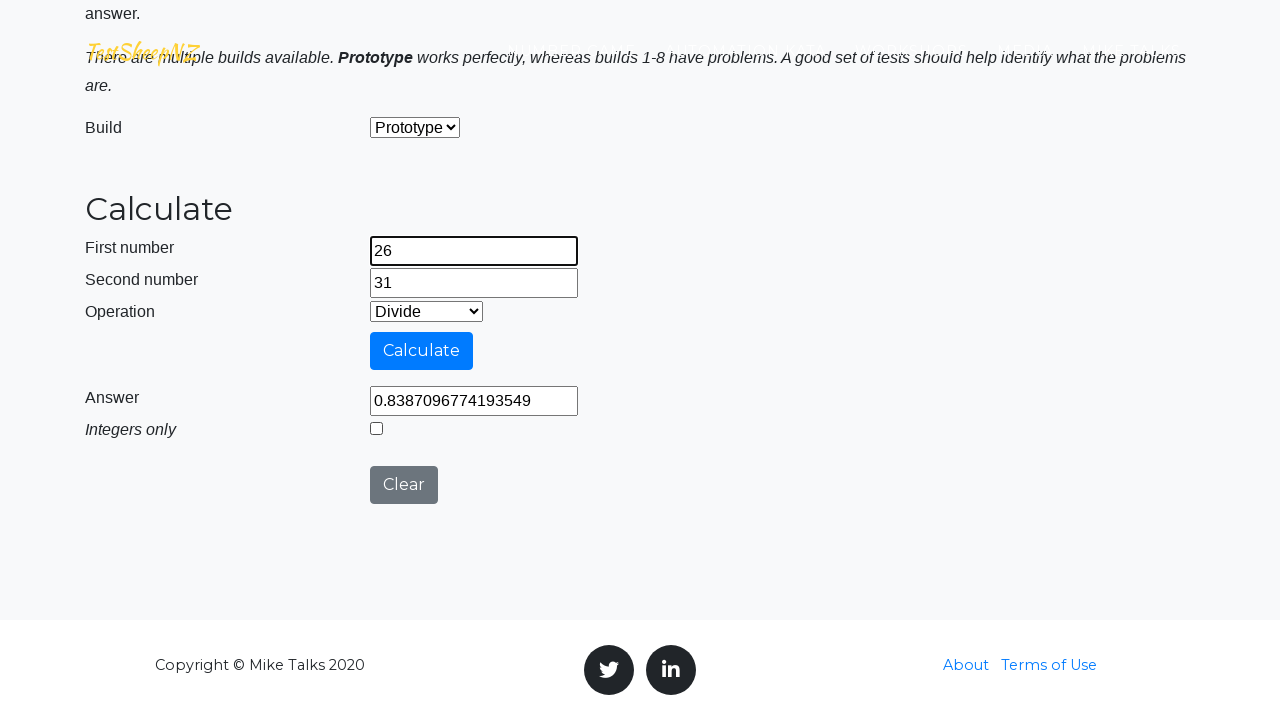

Cleared number2 field on #number2Field
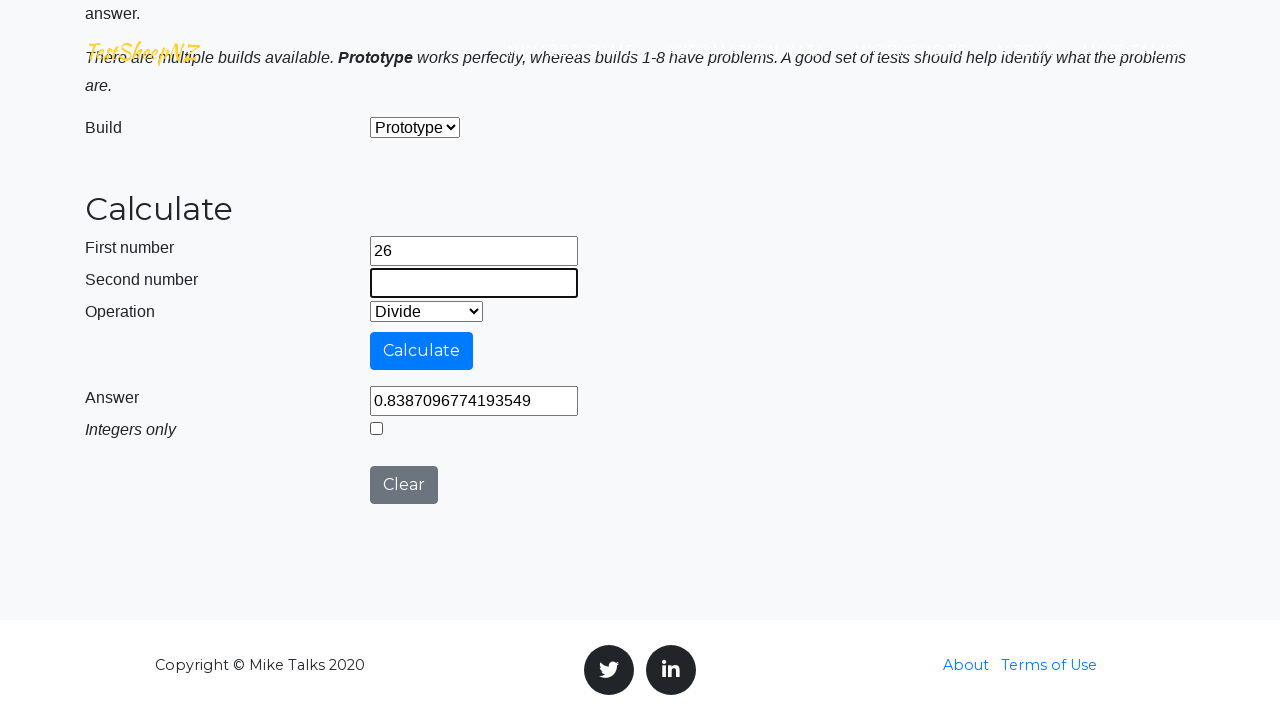

Filled number2 field with 31 on #number2Field
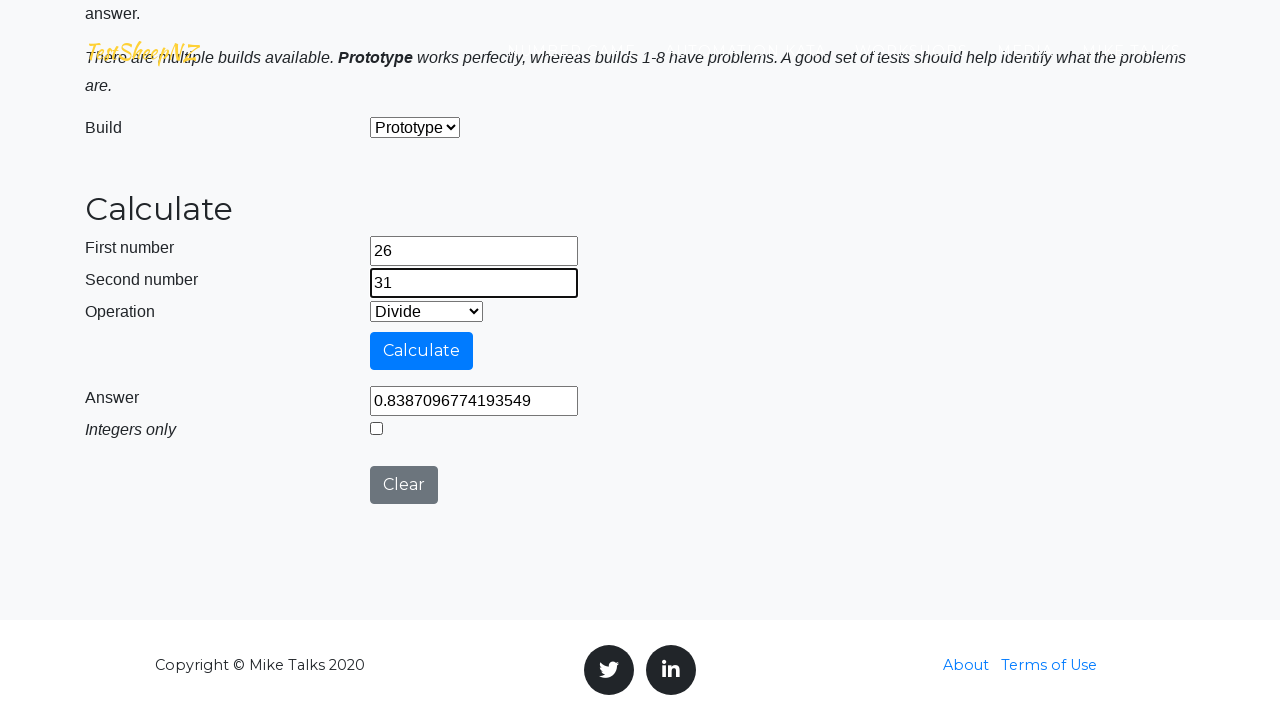

Selected concatenation operation on #selectOperationDropdown
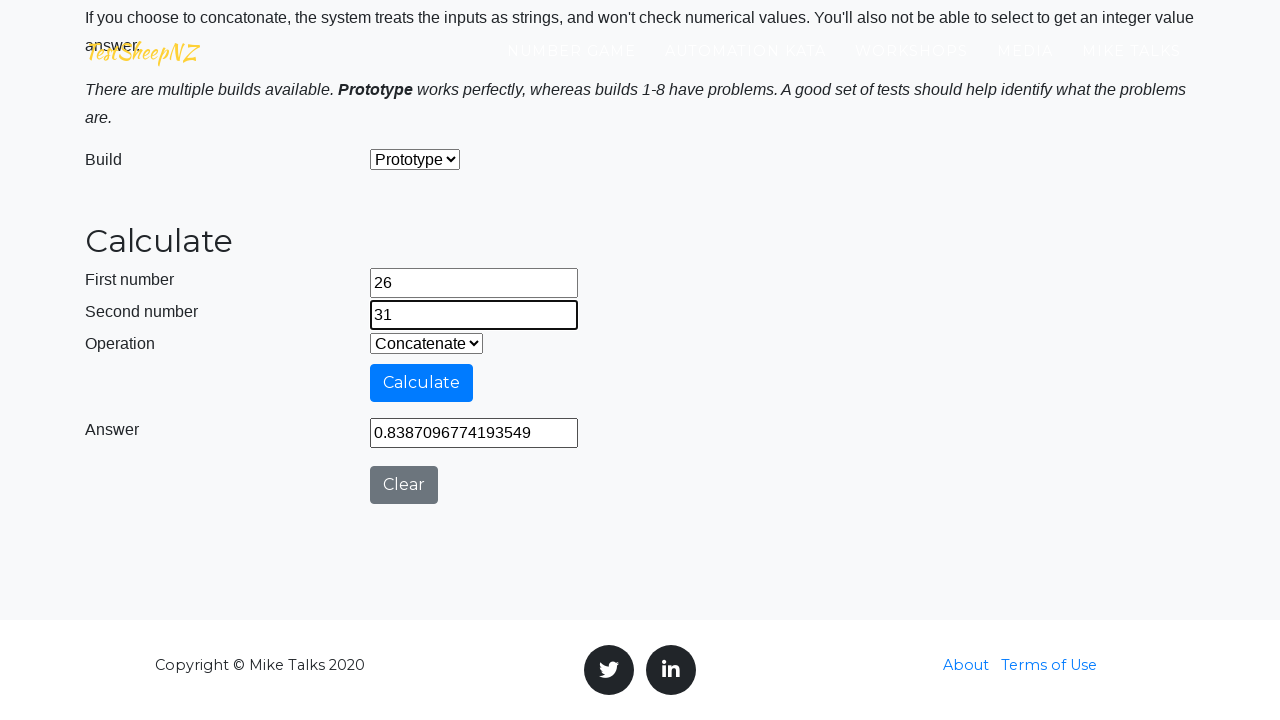

Clicked calculate button for concatenation at (422, 383) on #calculateButton
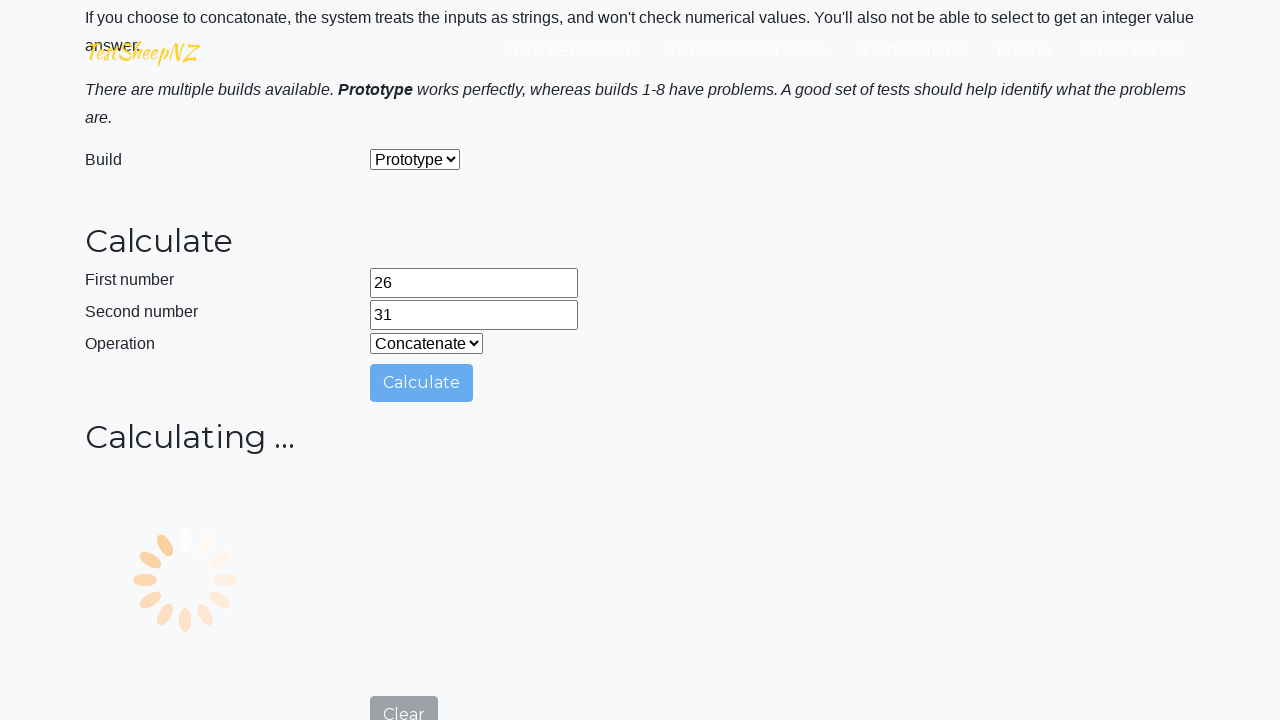

Waited 1000ms for concatenation result
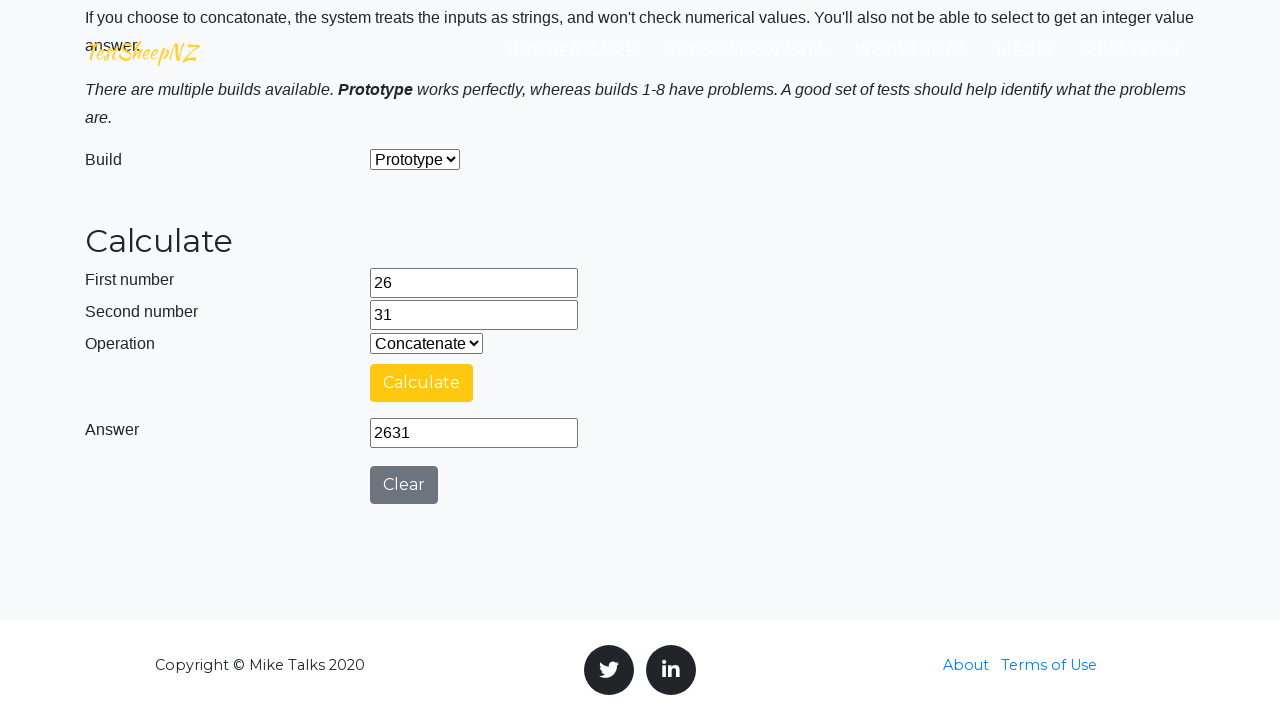

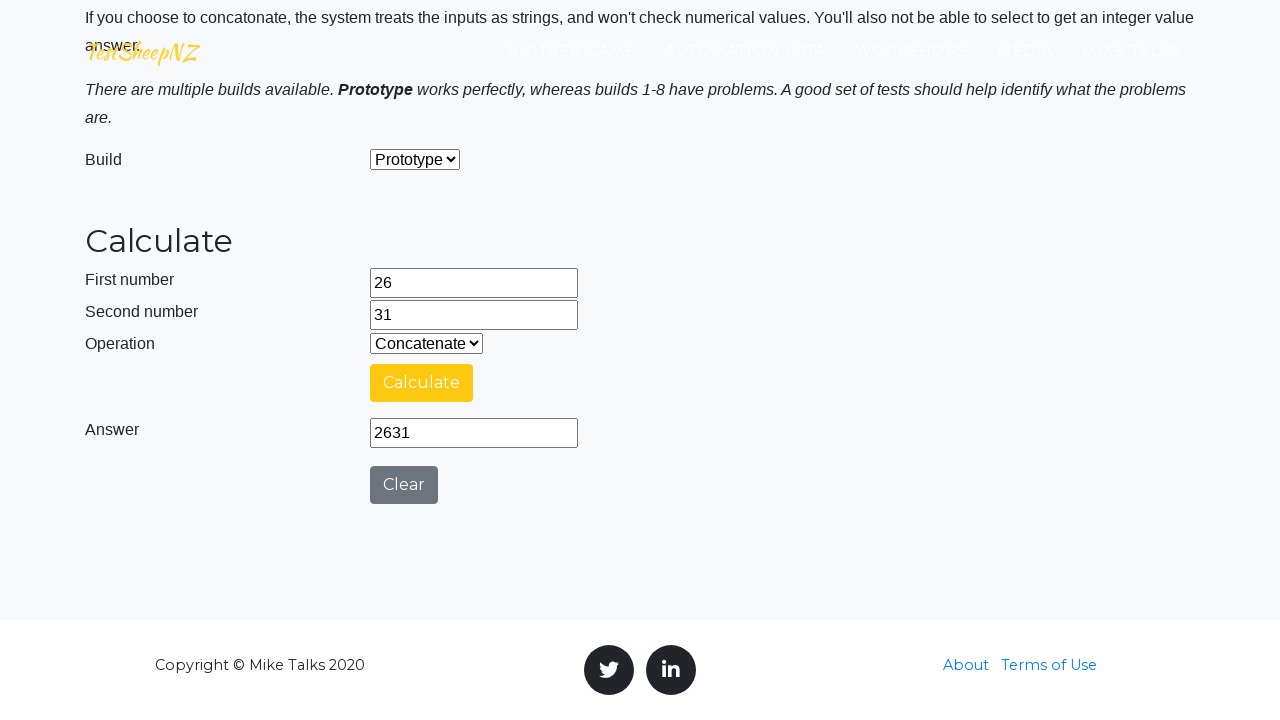